Tests opening a post modal and closing it using the close button

Starting URL: https://frontend-project-11-self-five.vercel.app/

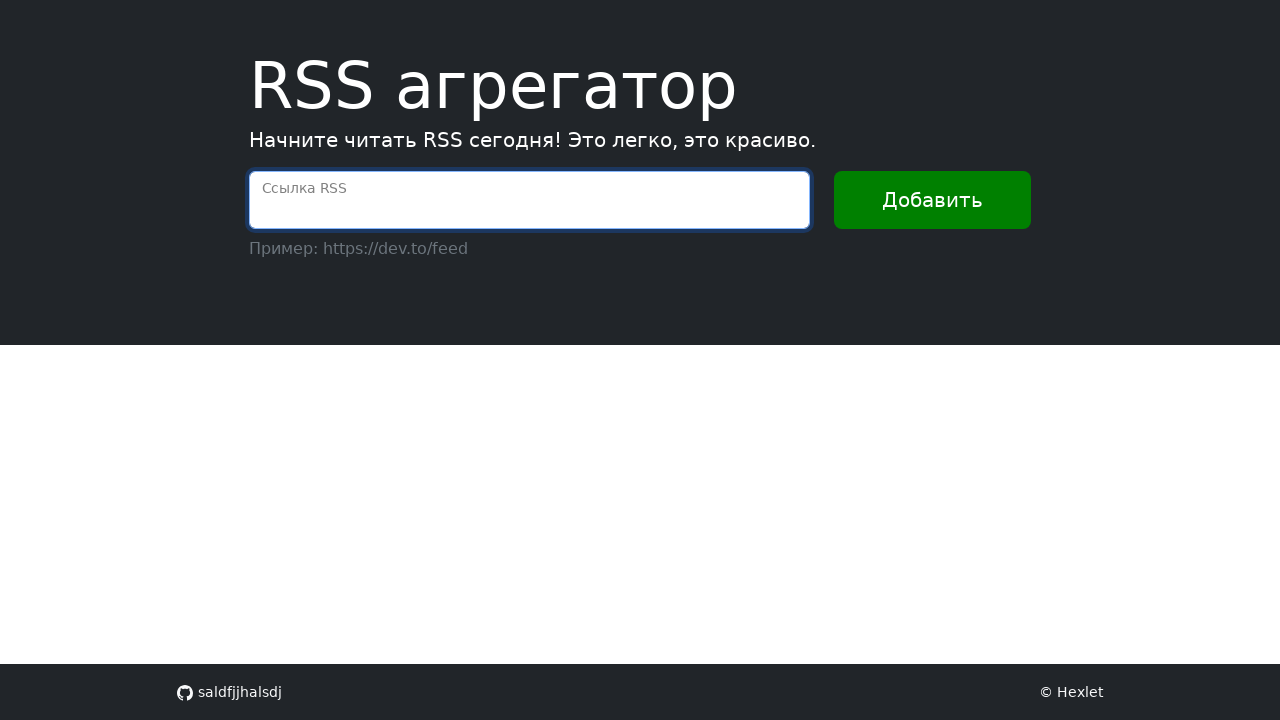

Filled RSS URL field with feed URL on internal:attr=[placeholder="Ссылка RSS"i]
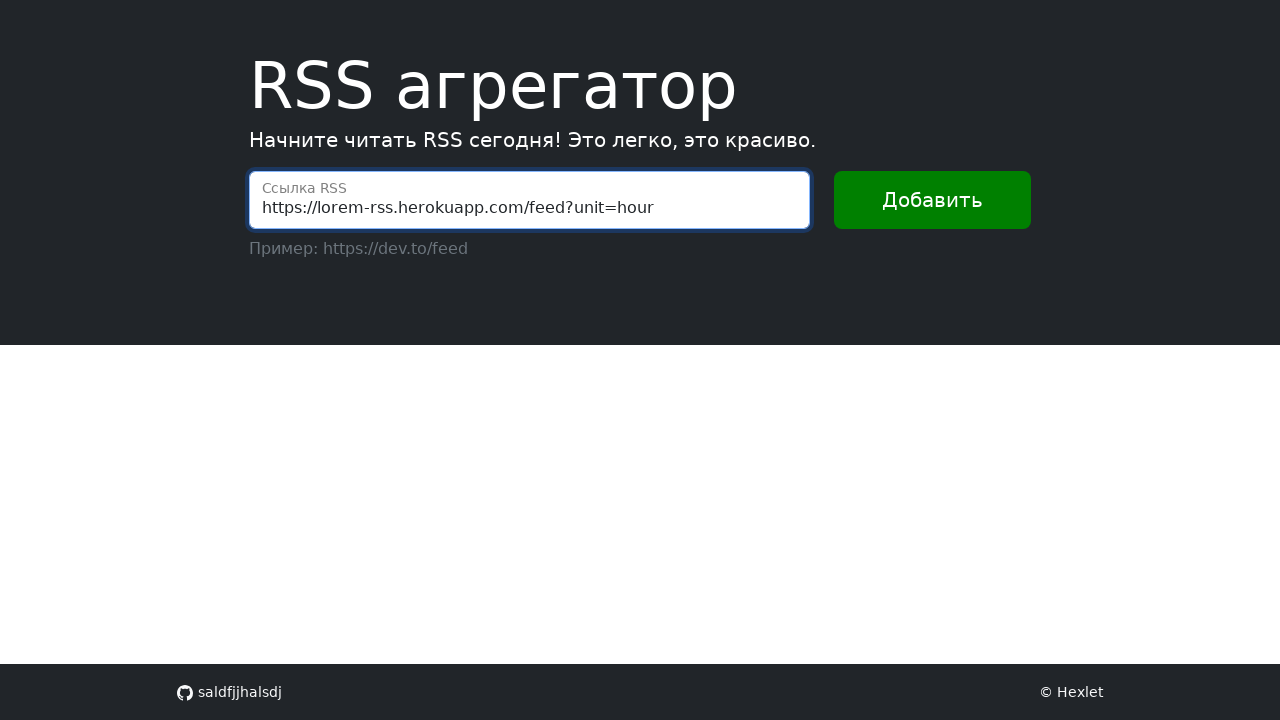

Clicked 'Добавить' button to add RSS feed at (932, 200) on internal:text="\u0414\u043e\u0431\u0430\u0432\u0438\u0442\u044c"i
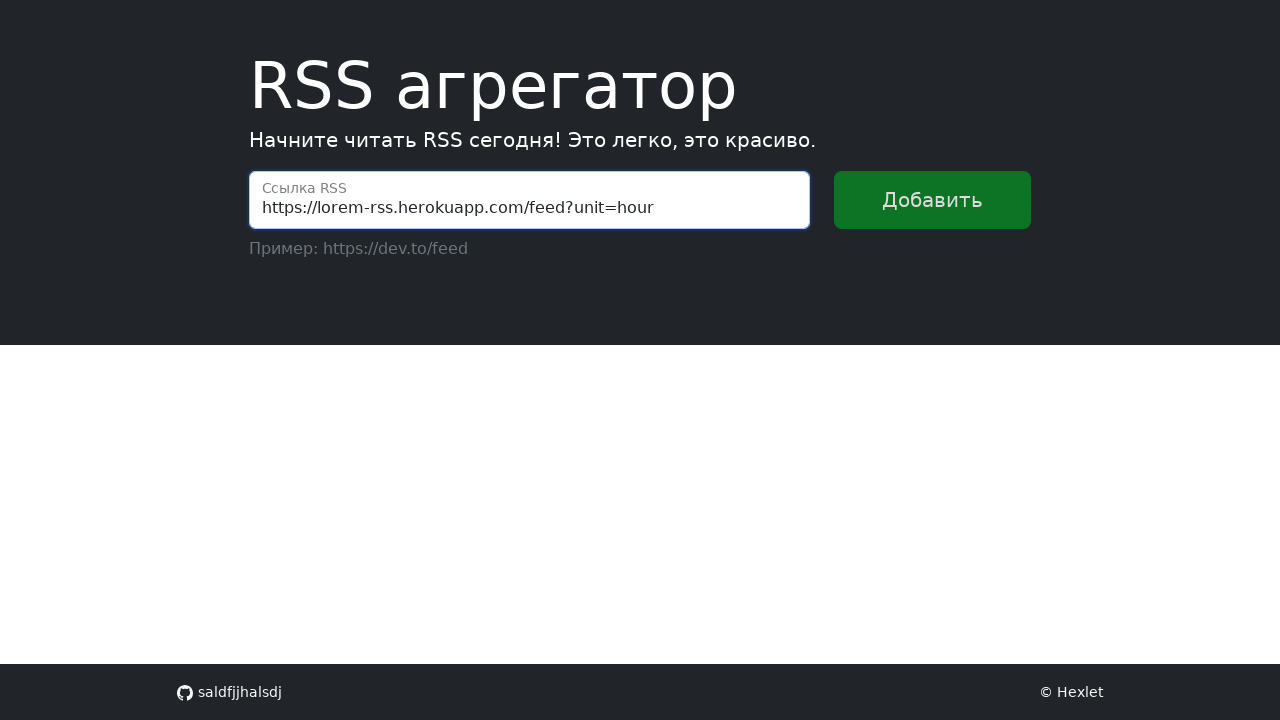

First post loaded in the list
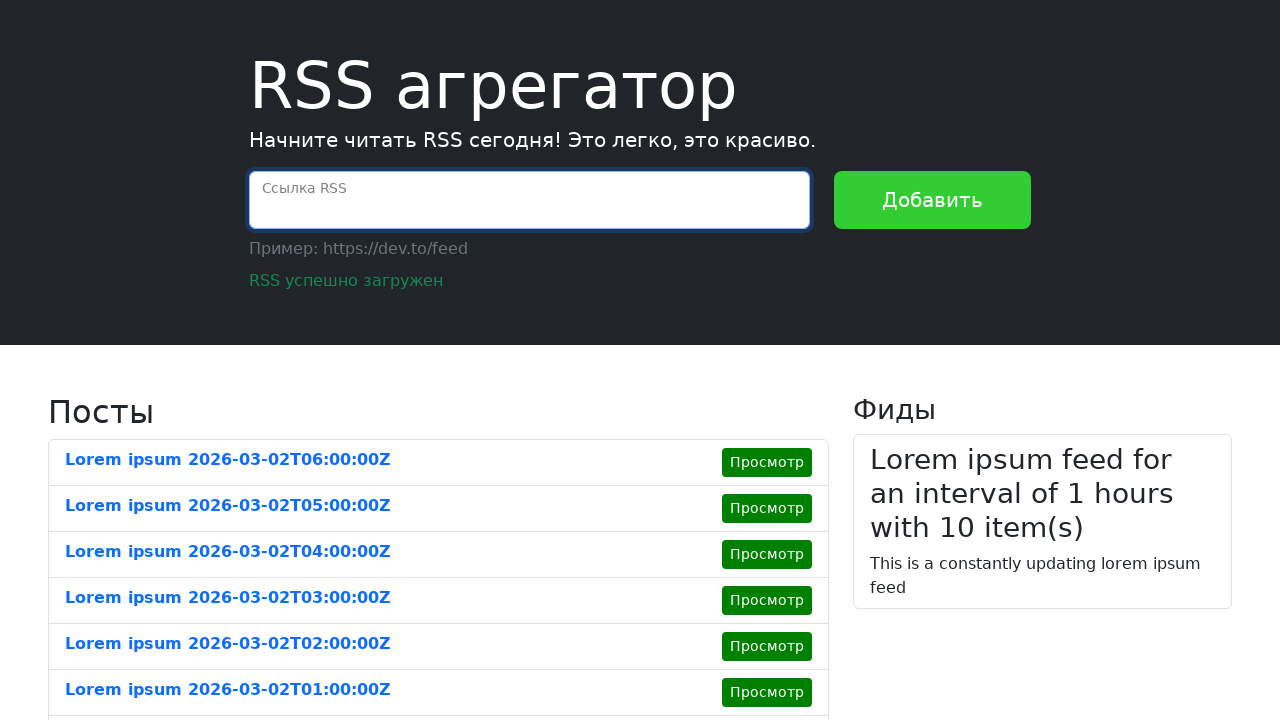

Clicked preview button to open post modal at (767, 463) on li >> nth=0 >> internal:role=button
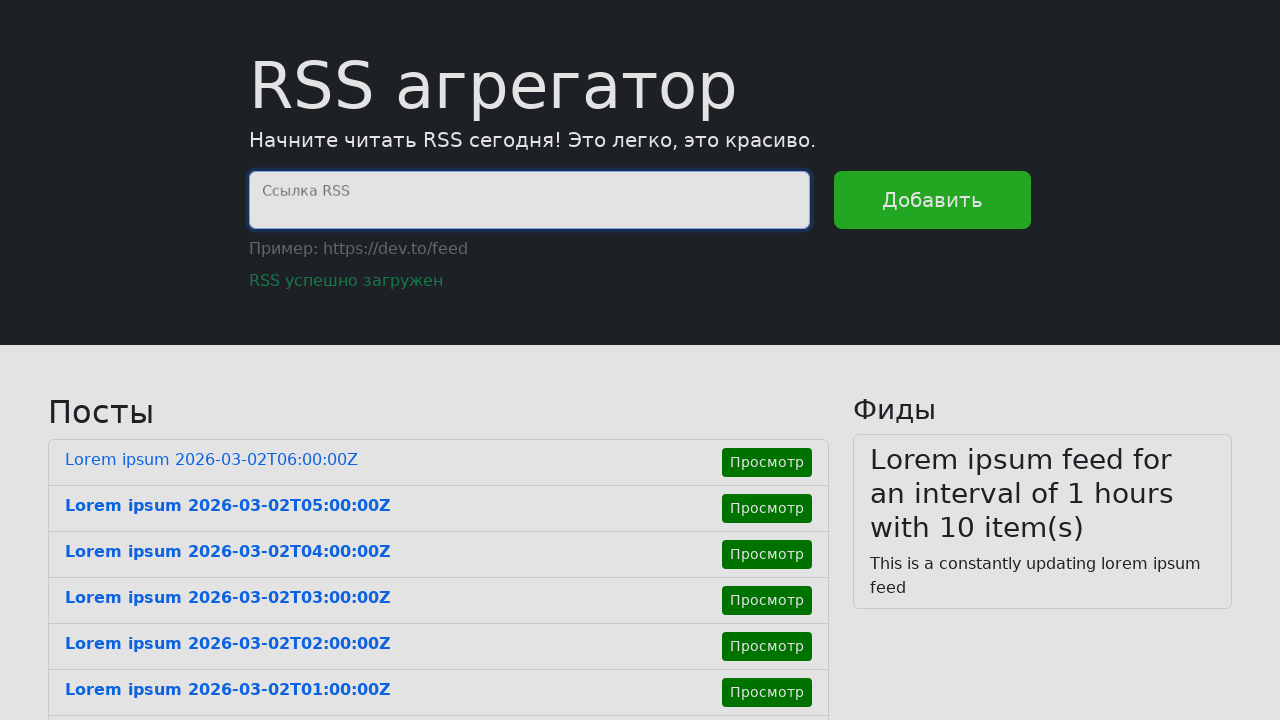

Clicked 'Закрыть' button to close the modal at (816, 183) on internal:role=button[name="Закрыть"i]
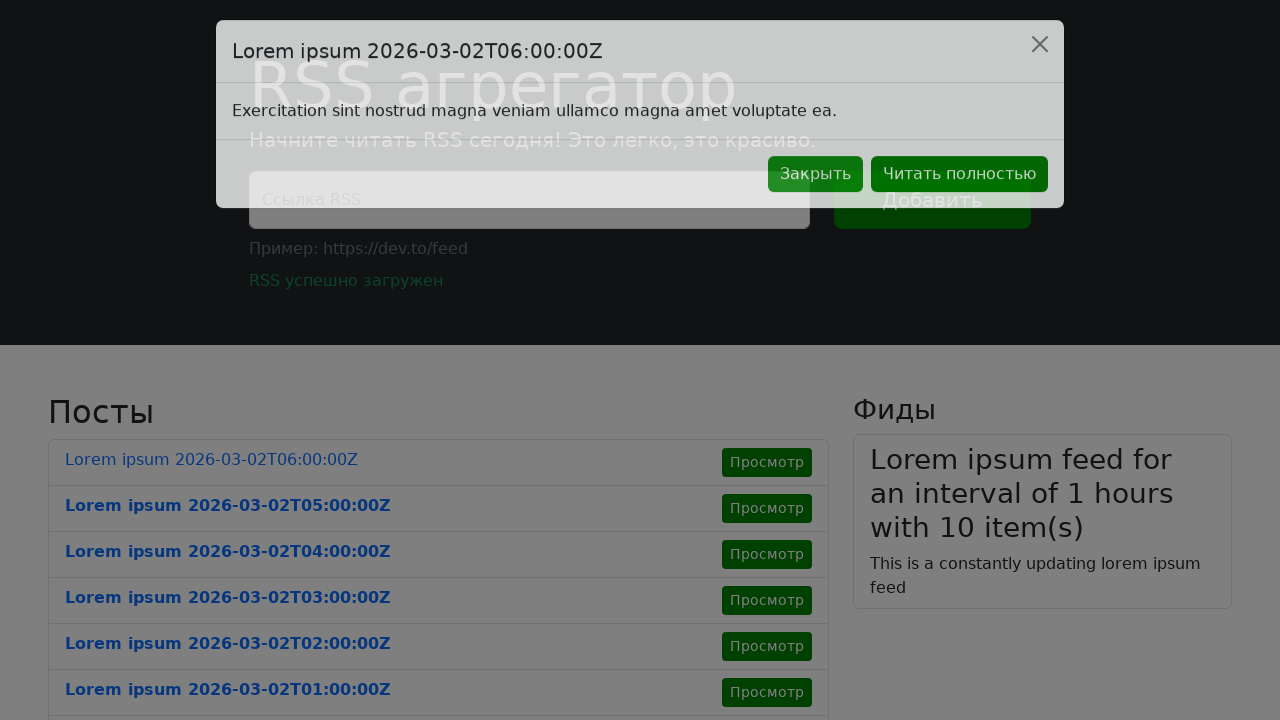

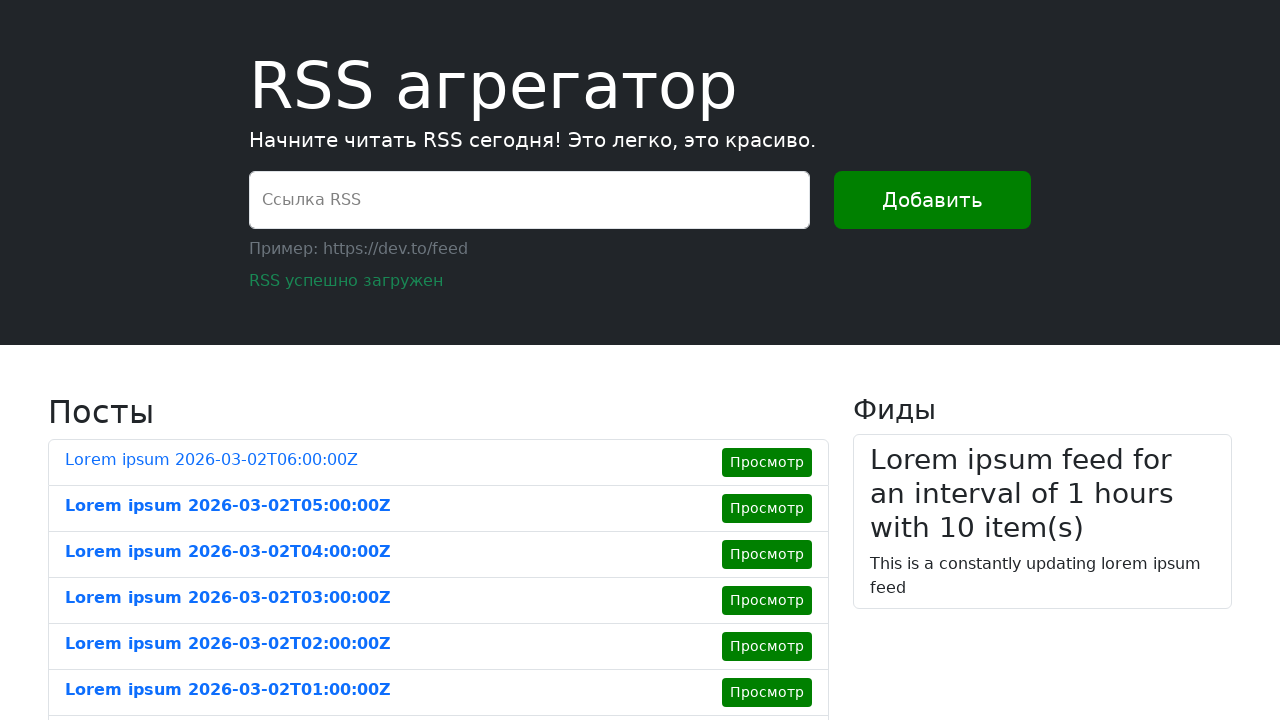